Tests drag and drop functionality by switching to a demo iframe and dragging an element onto a drop target

Starting URL: https://jqueryui.com/droppable/

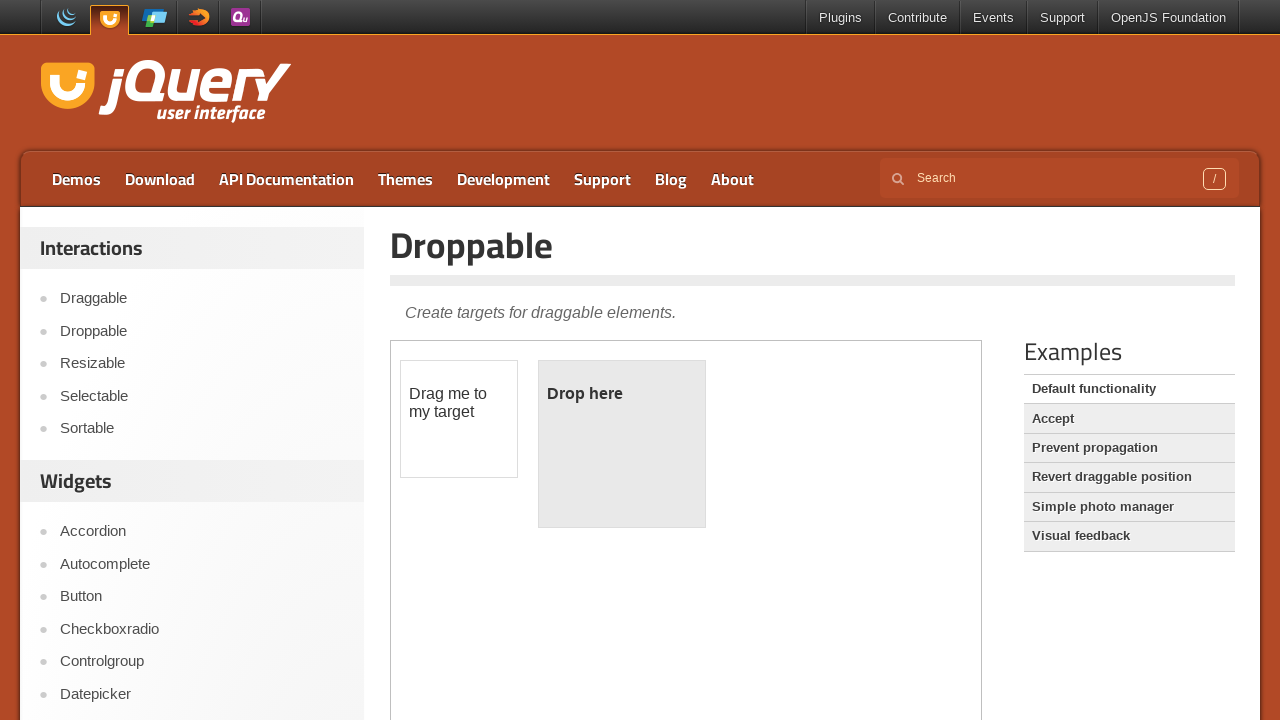

Located demo frame
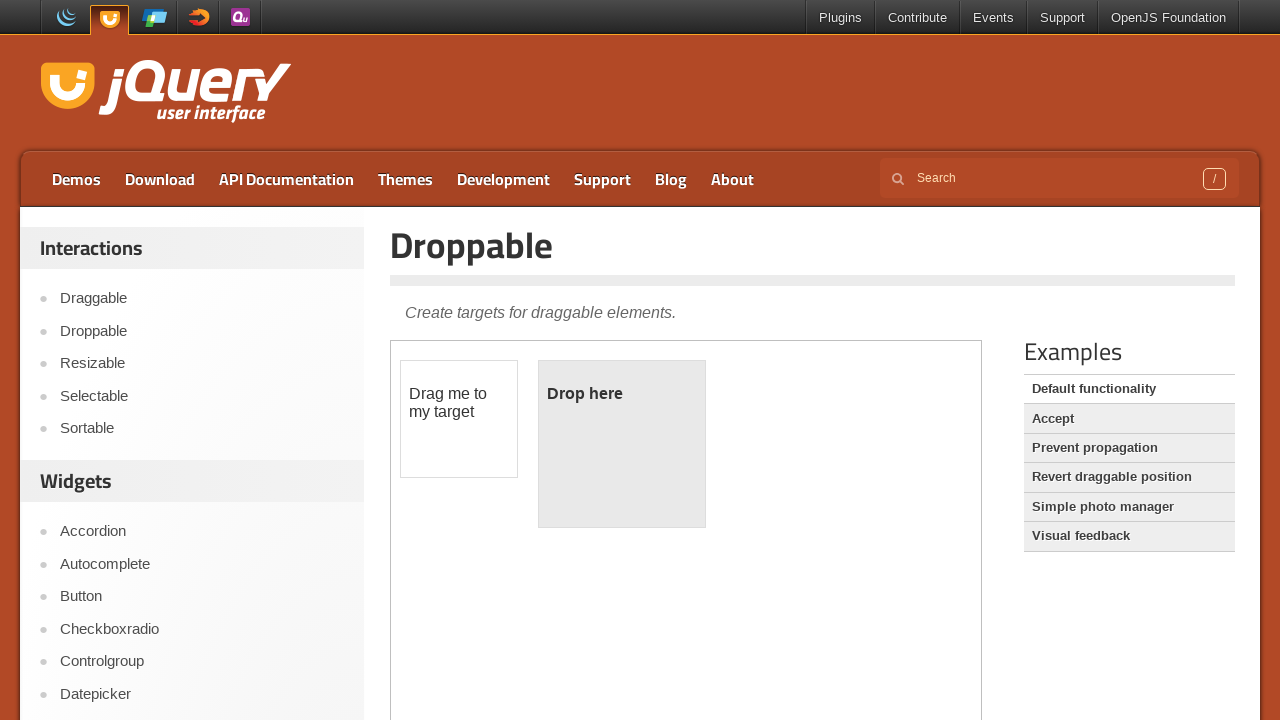

Draggable element loaded
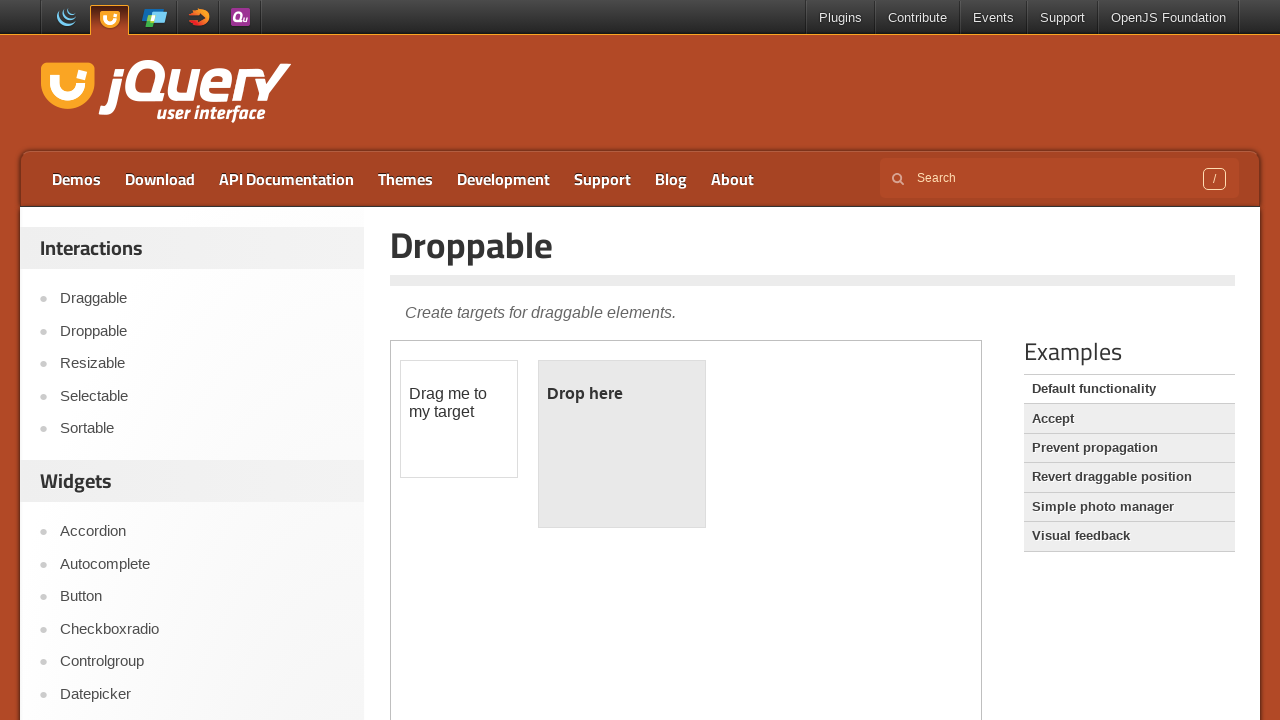

Located draggable element
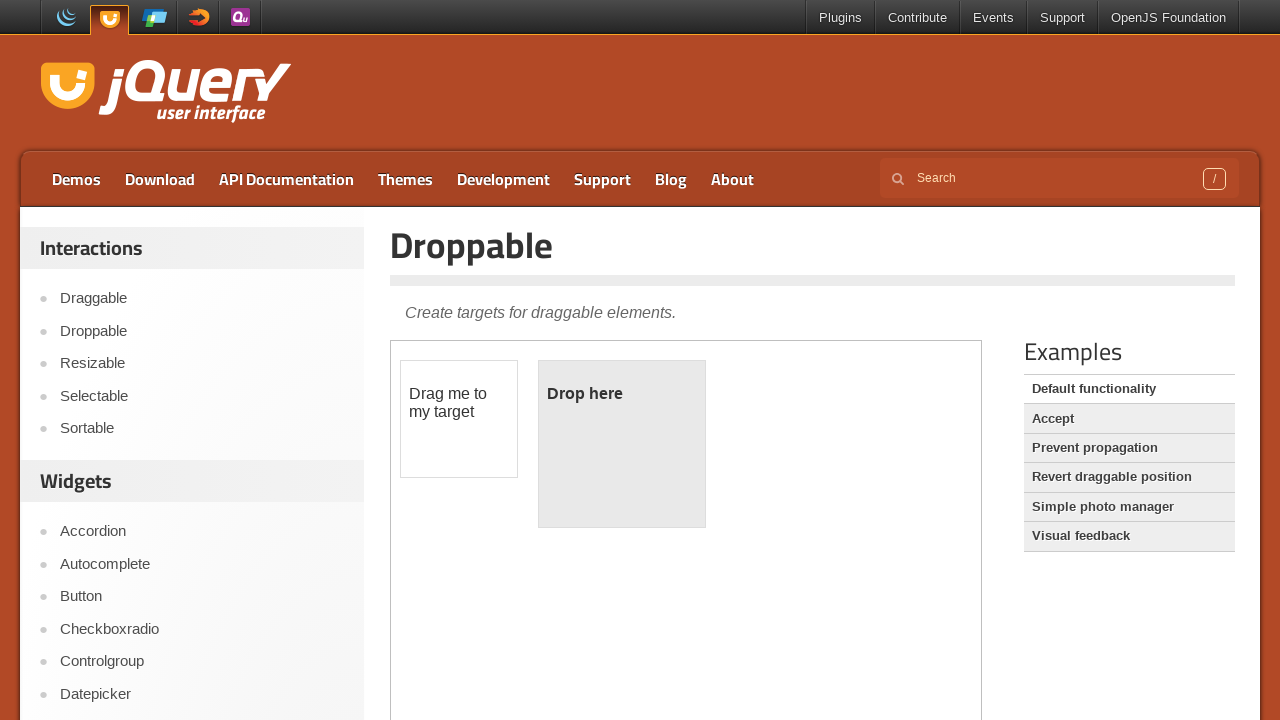

Located droppable element
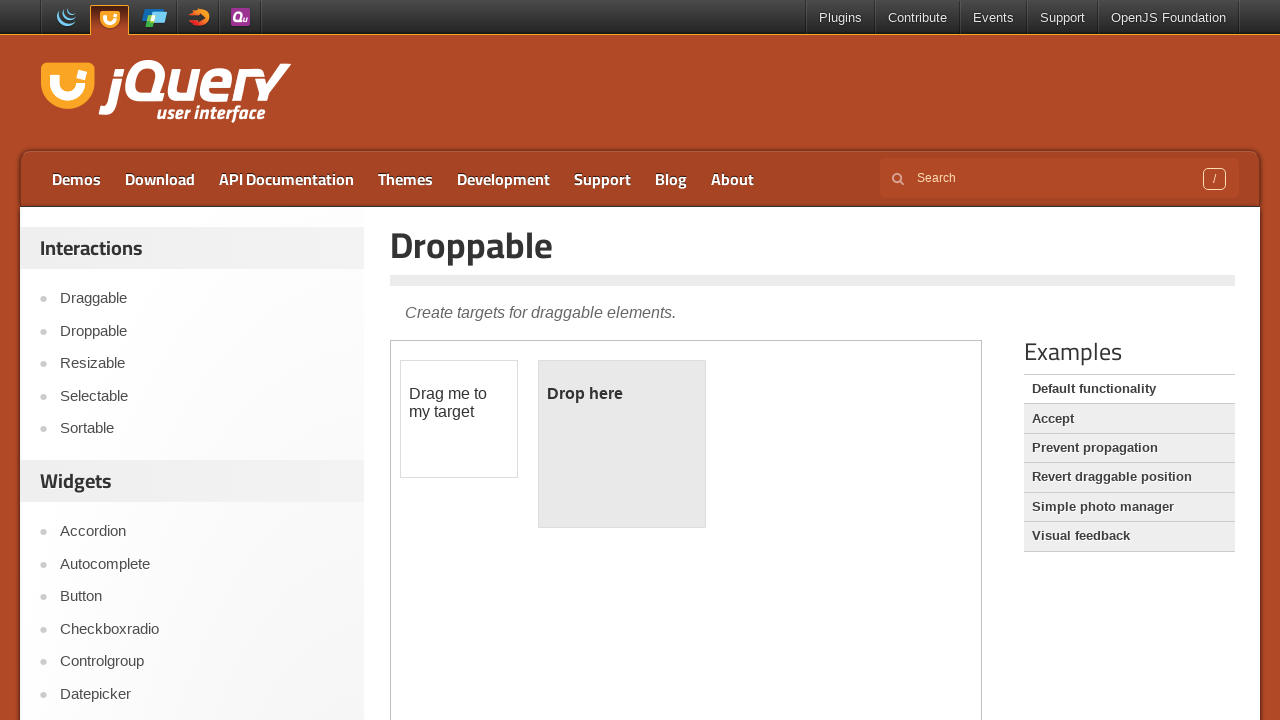

Dragged element onto drop target at (622, 444)
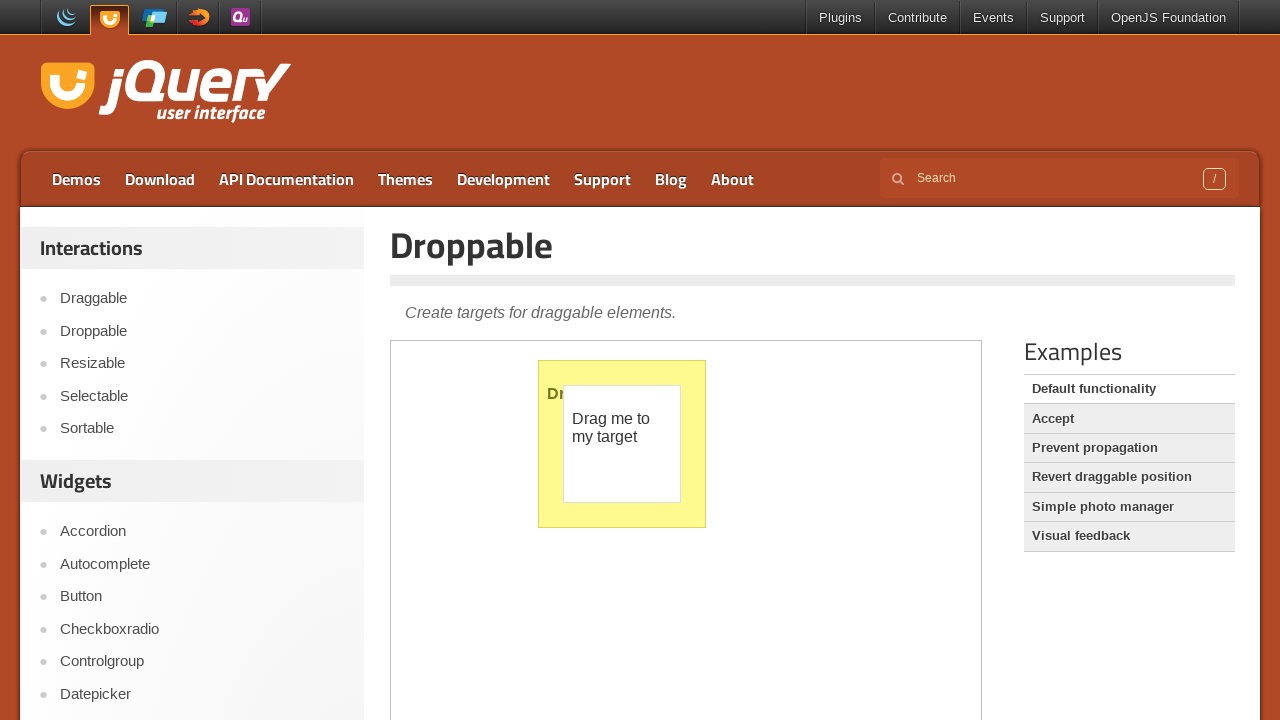

Drop action verified - droppable element shows 'Dropped!' text
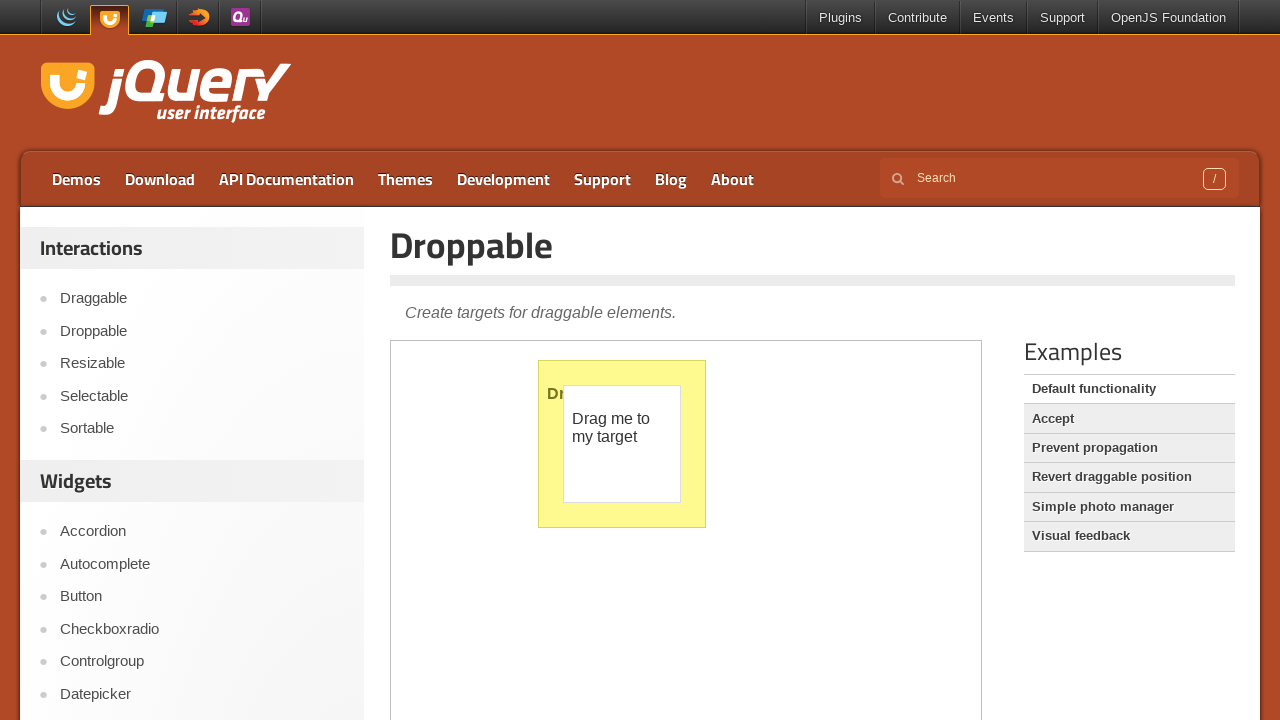

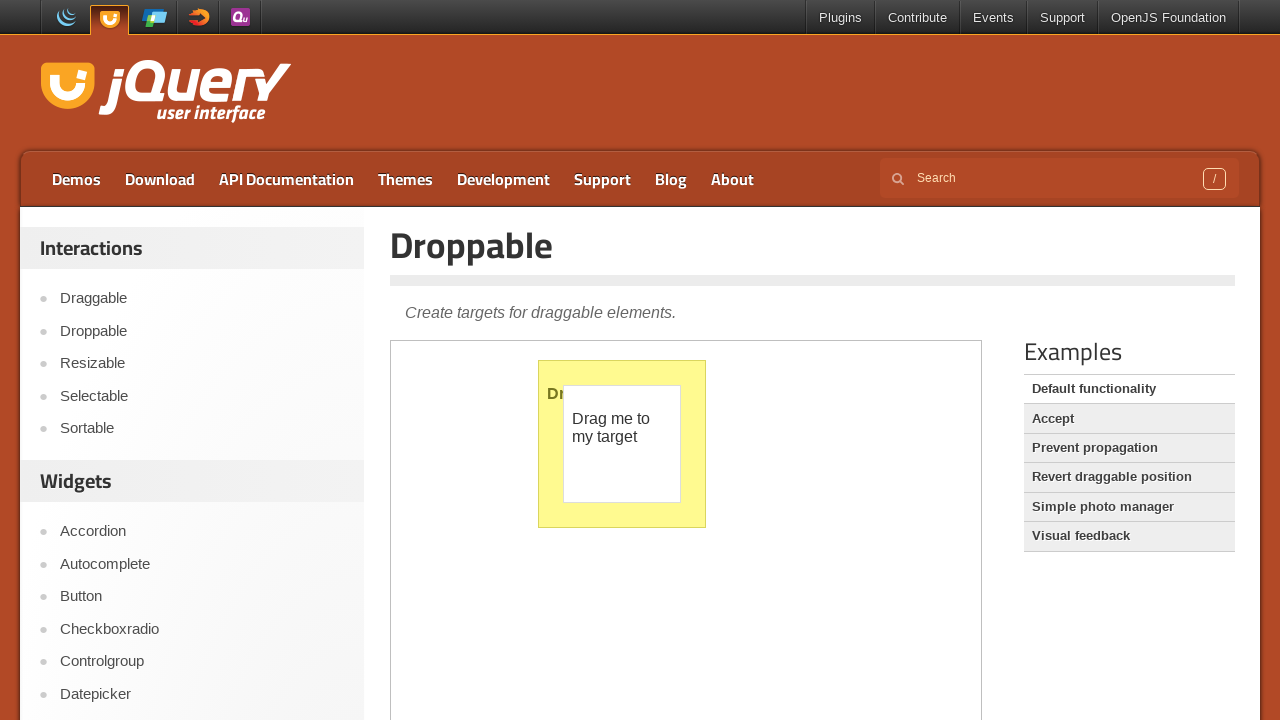